Tests dropdown functionality by selecting options using different methods (by index, by value, and by visible text) and verifying dropdown contents

Starting URL: https://the-internet.herokuapp.com/dropdown

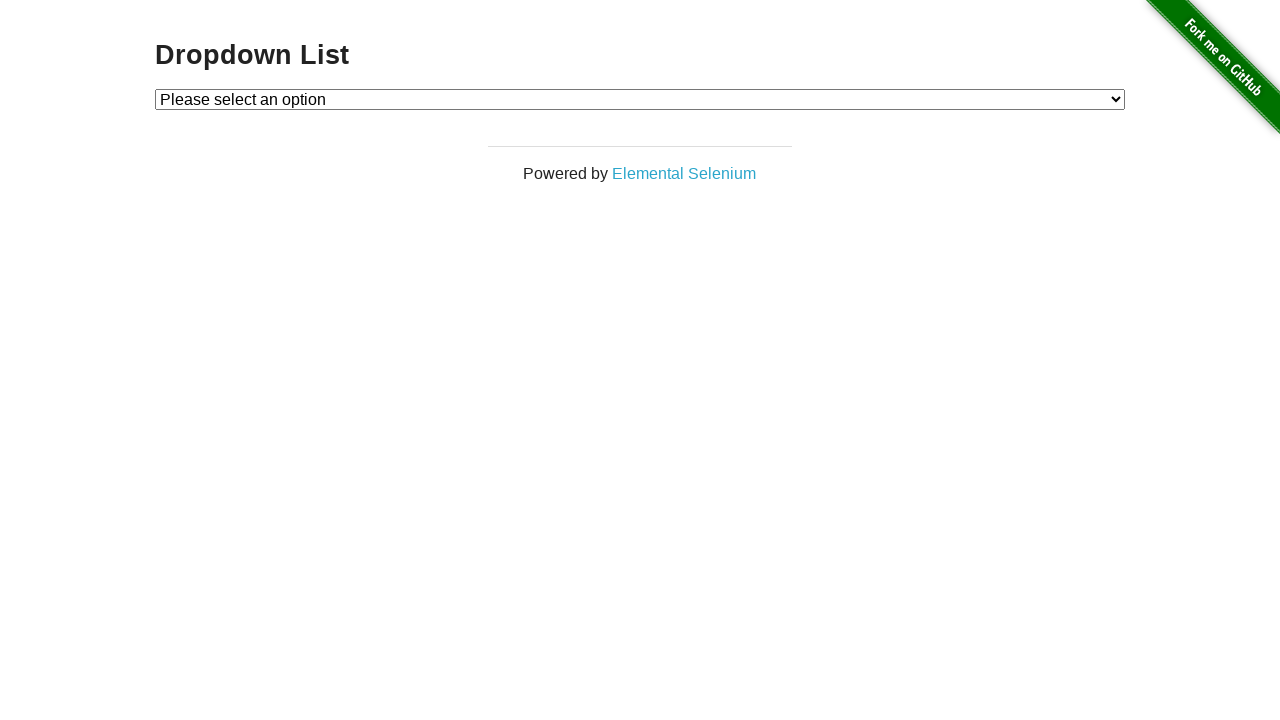

Located dropdown element with id 'dropdown'
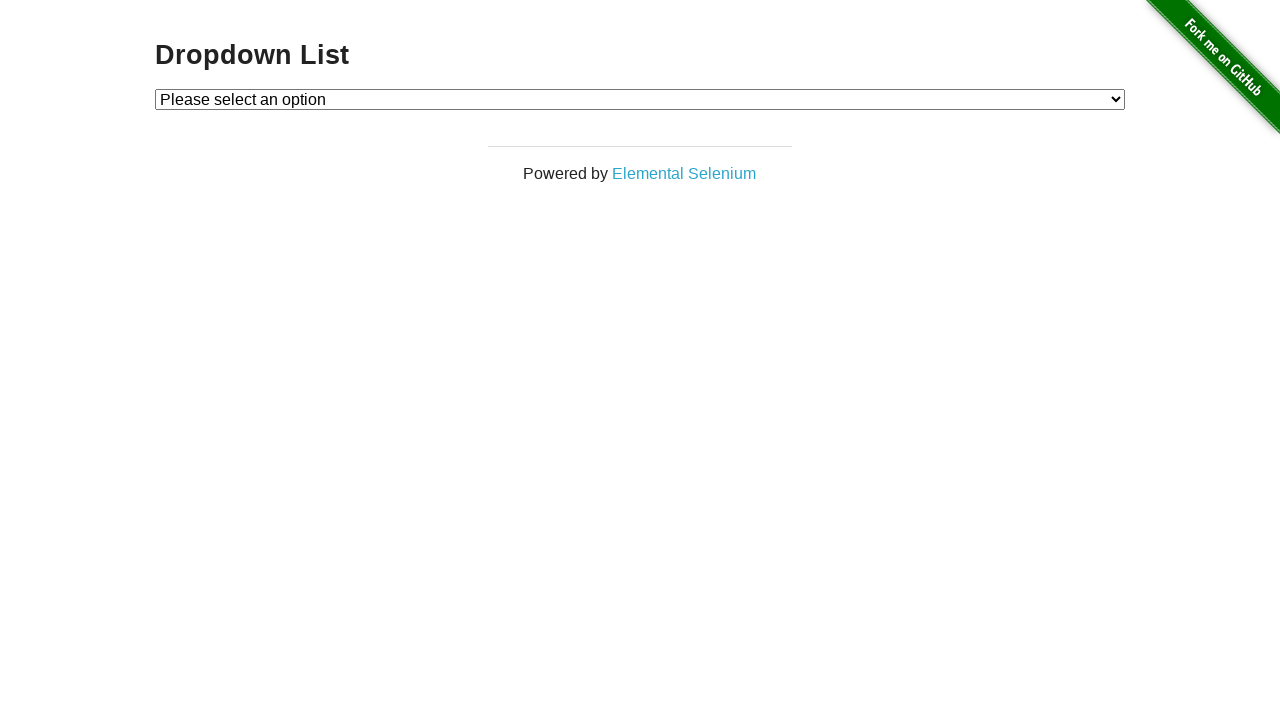

Selected Option 1 from dropdown by index 1 on #dropdown
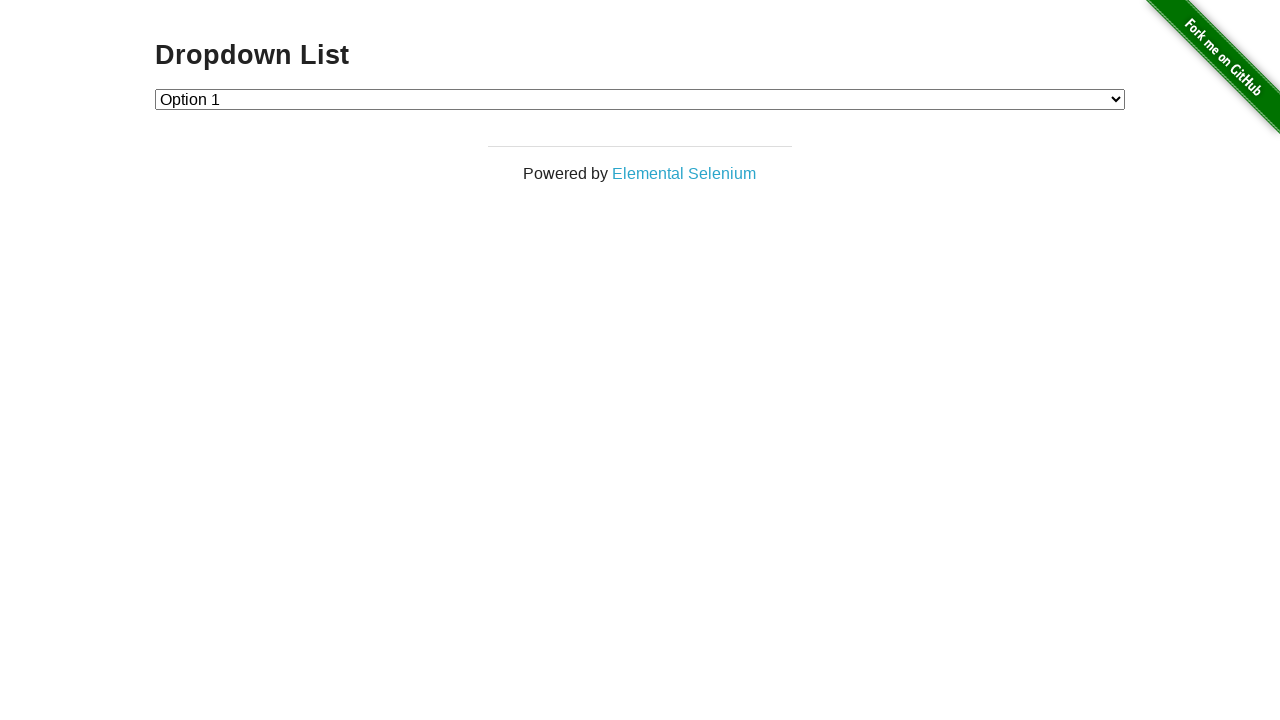

Selected Option 2 from dropdown by value '2' on #dropdown
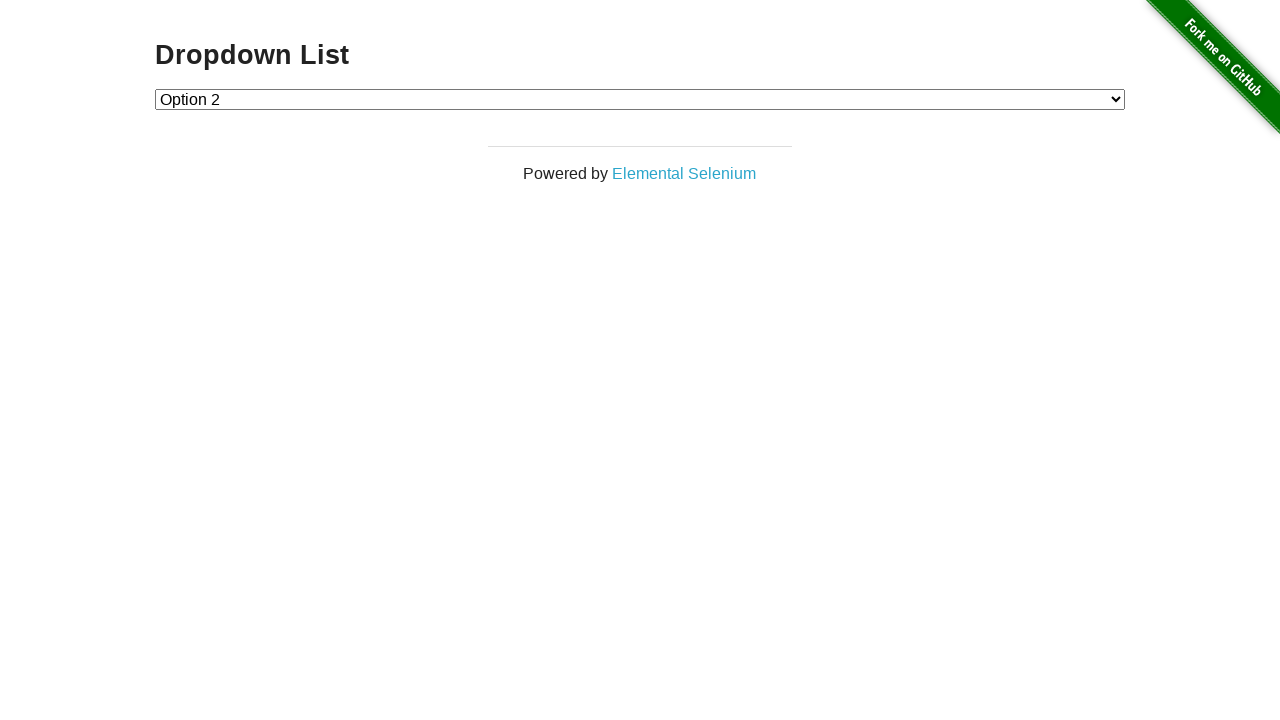

Selected Option 1 from dropdown by visible text on #dropdown
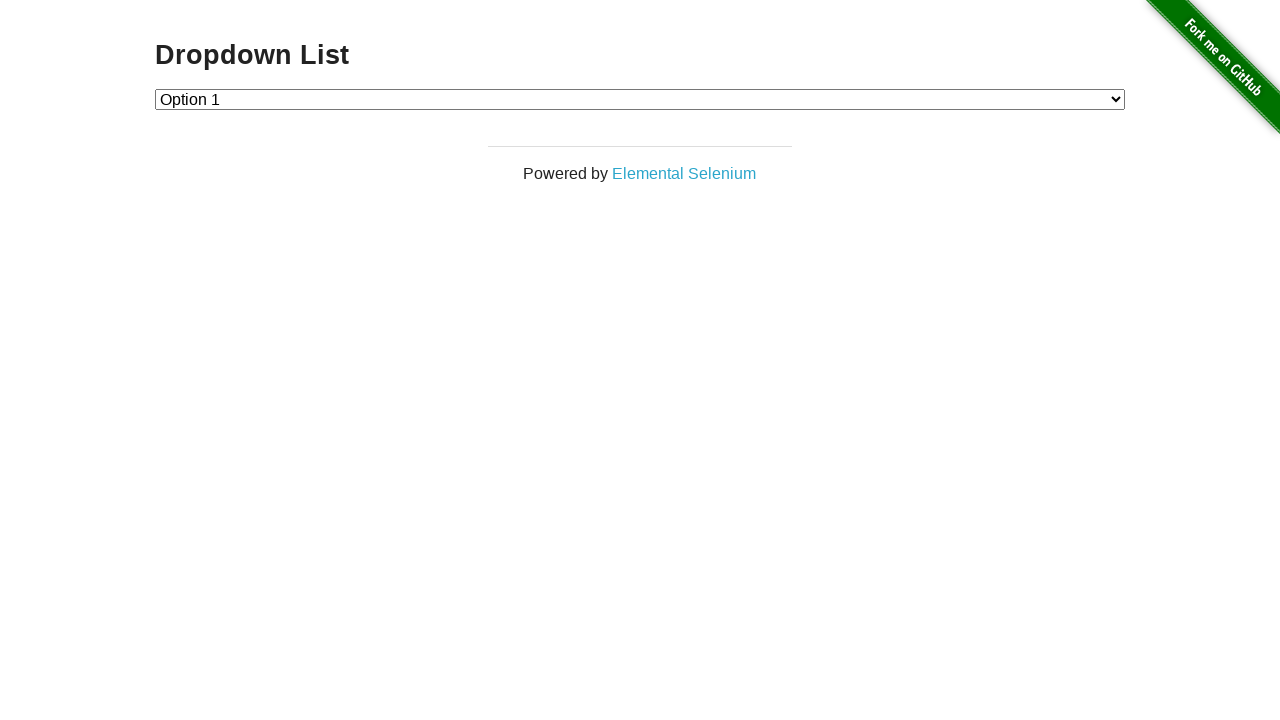

Retrieved all option elements from dropdown
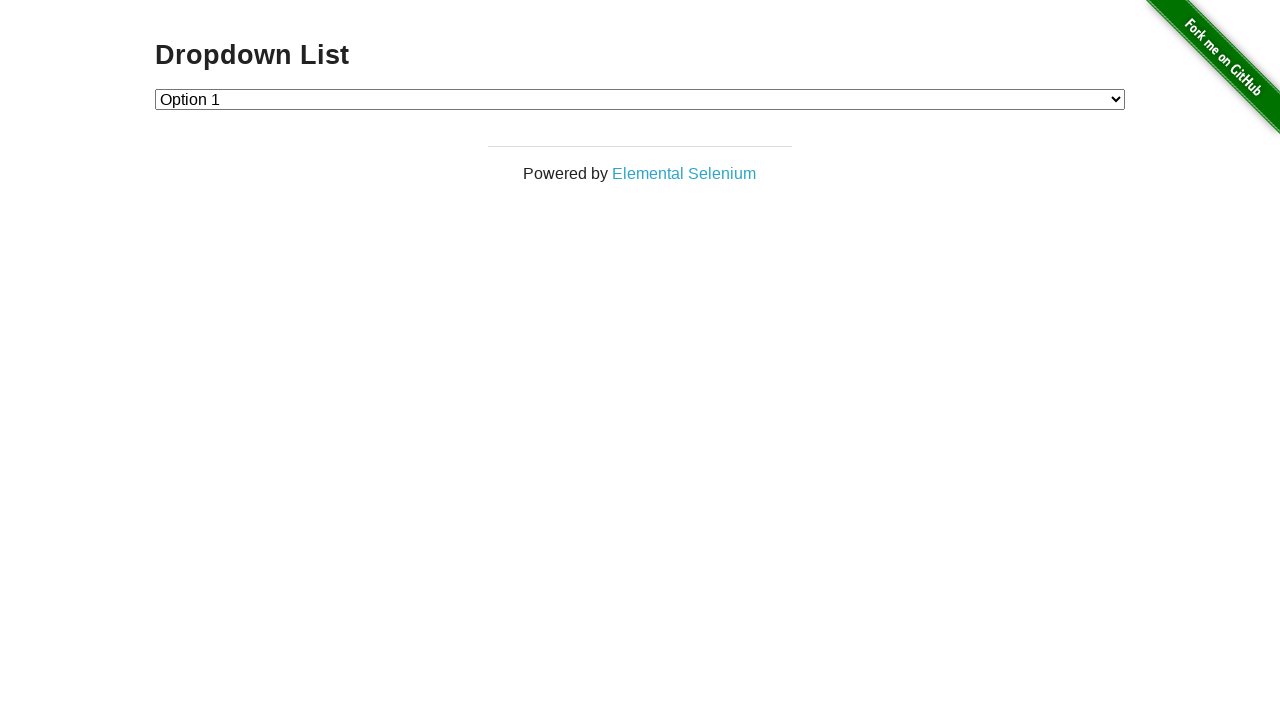

Counted total number of options in dropdown
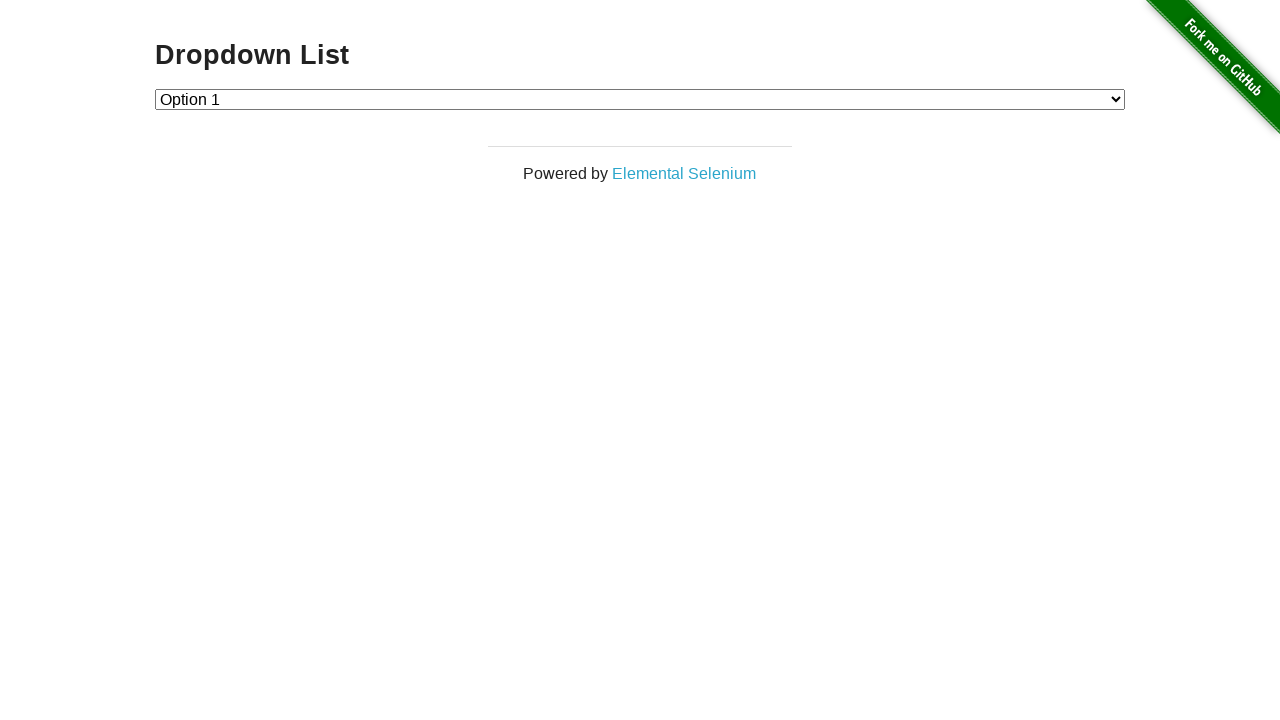

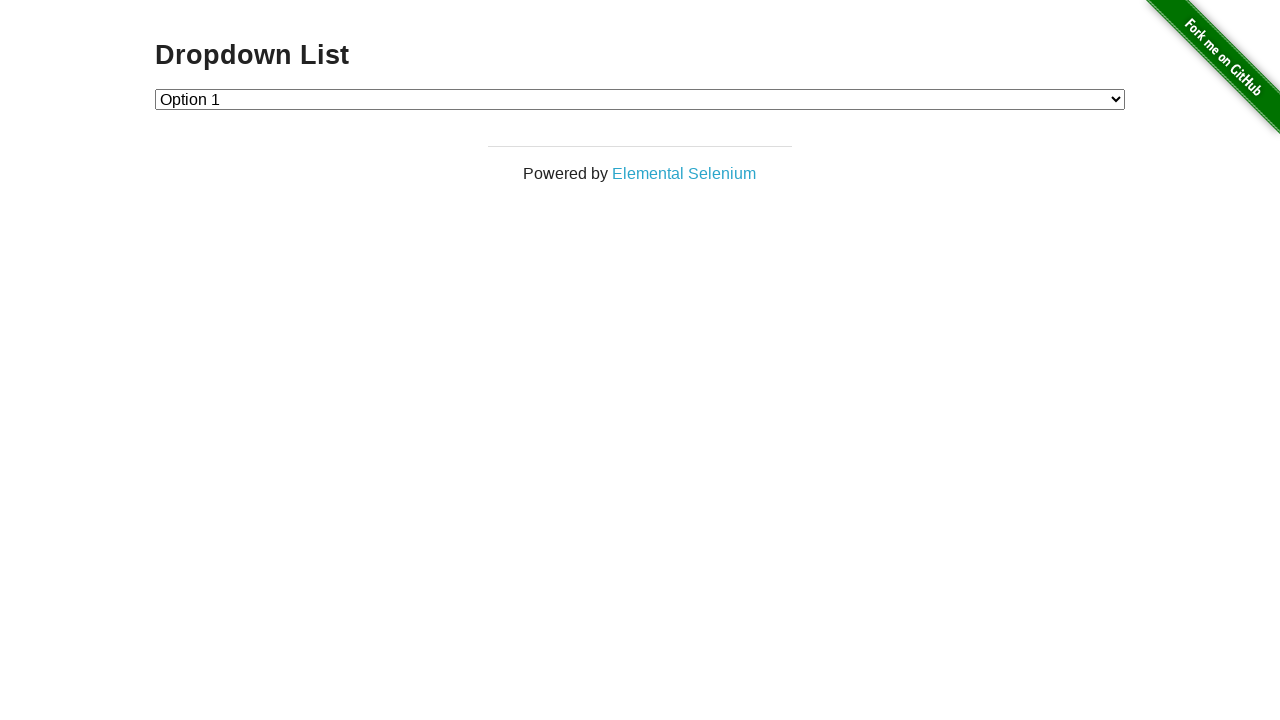